Tests drag and drop functionality by dragging an element to specific coordinates using offset

Starting URL: https://jqueryui.com/droppable/

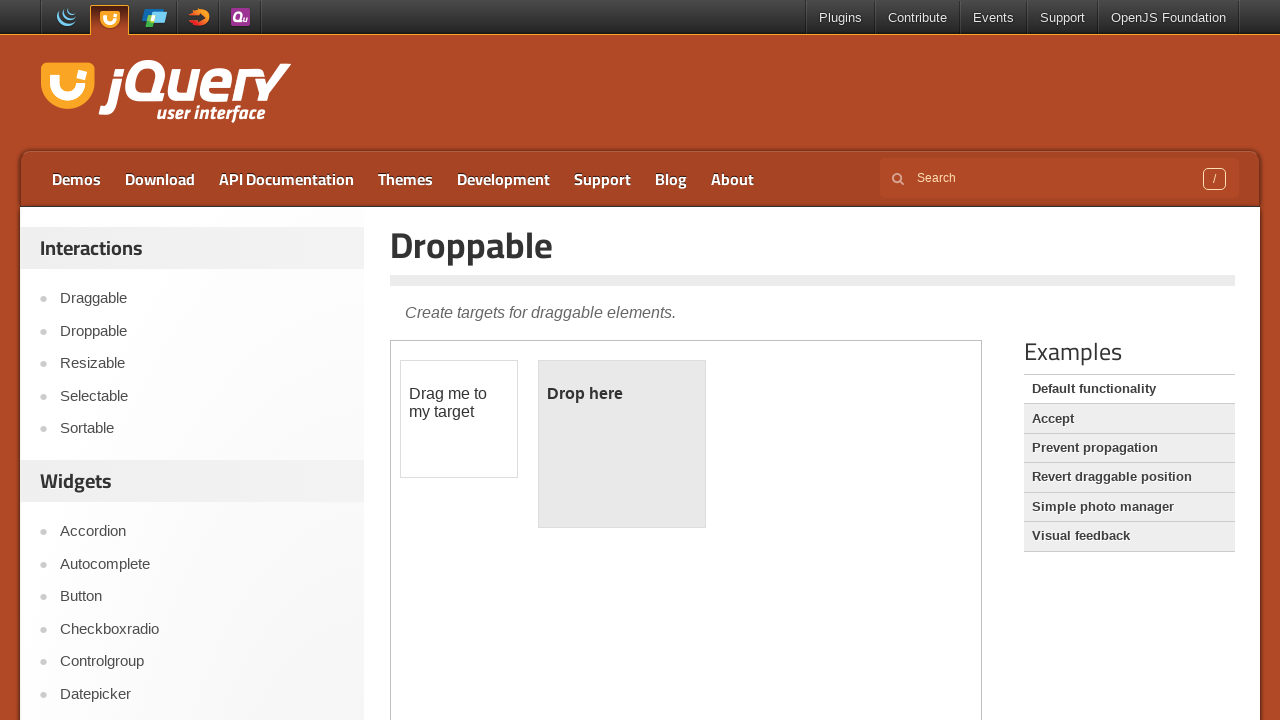

Located iframe and draggable element
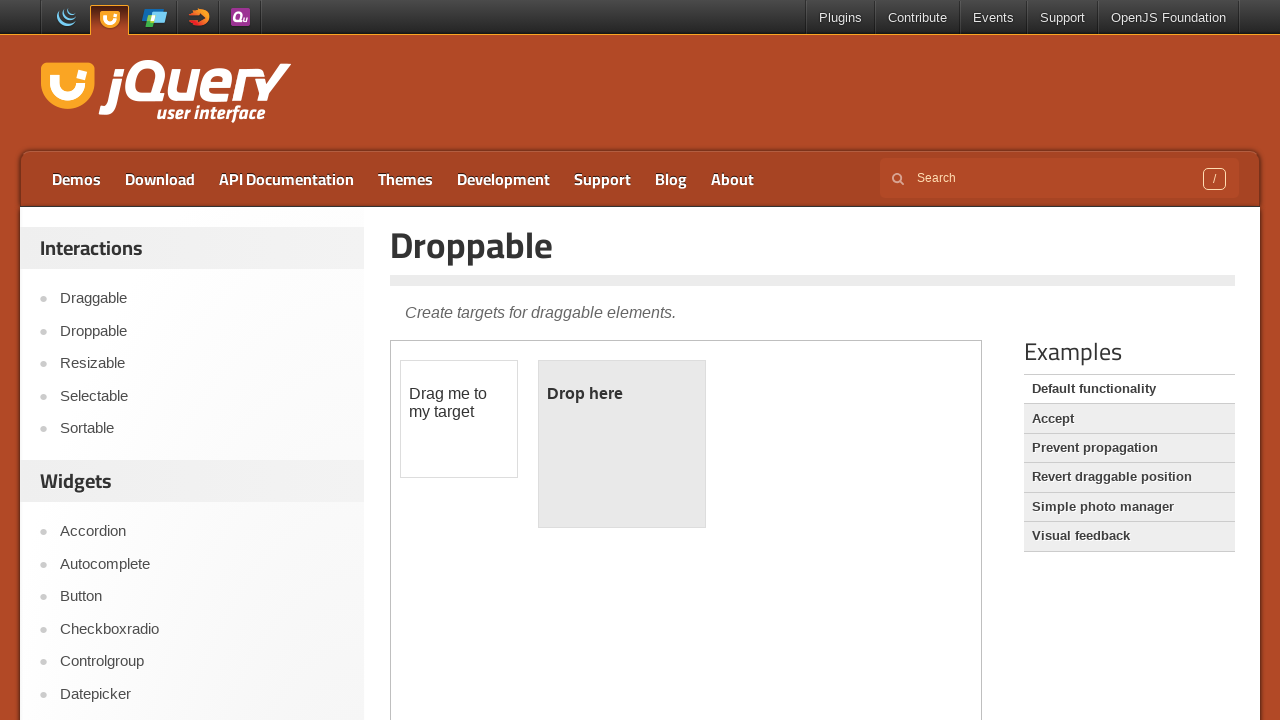

Retrieved bounding box of draggable element
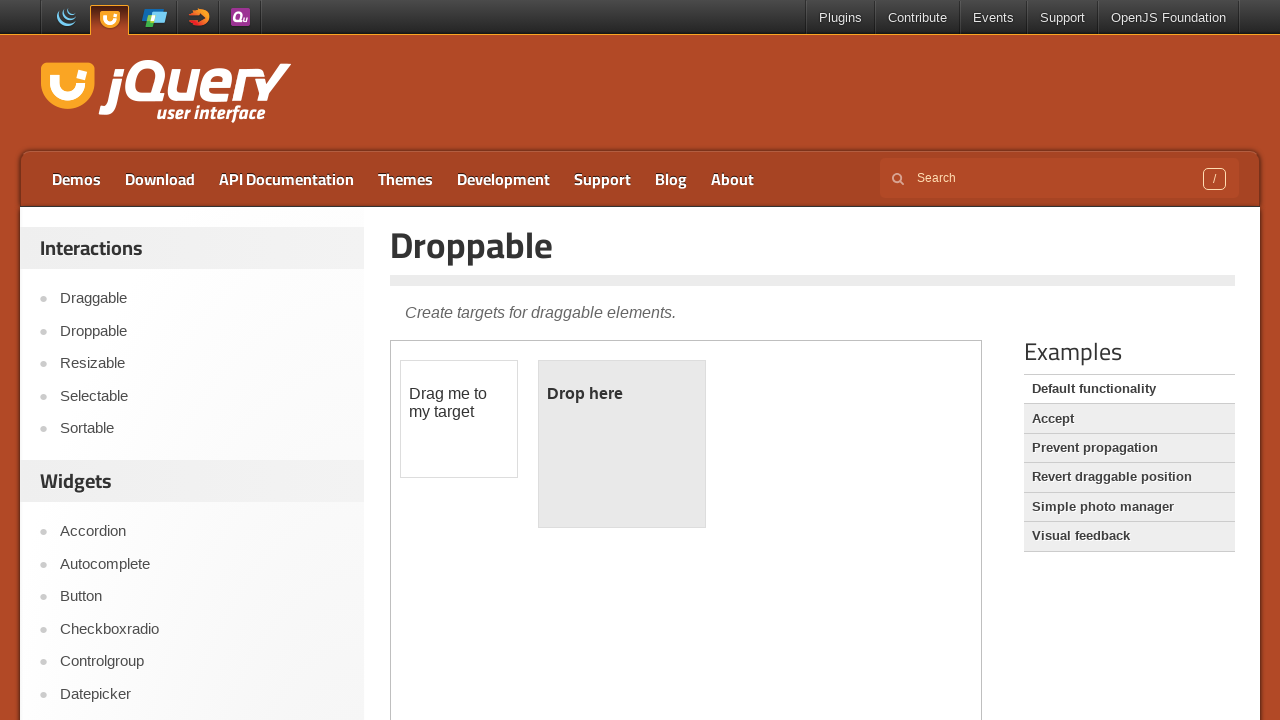

Moved mouse to center of draggable element at (459, 419)
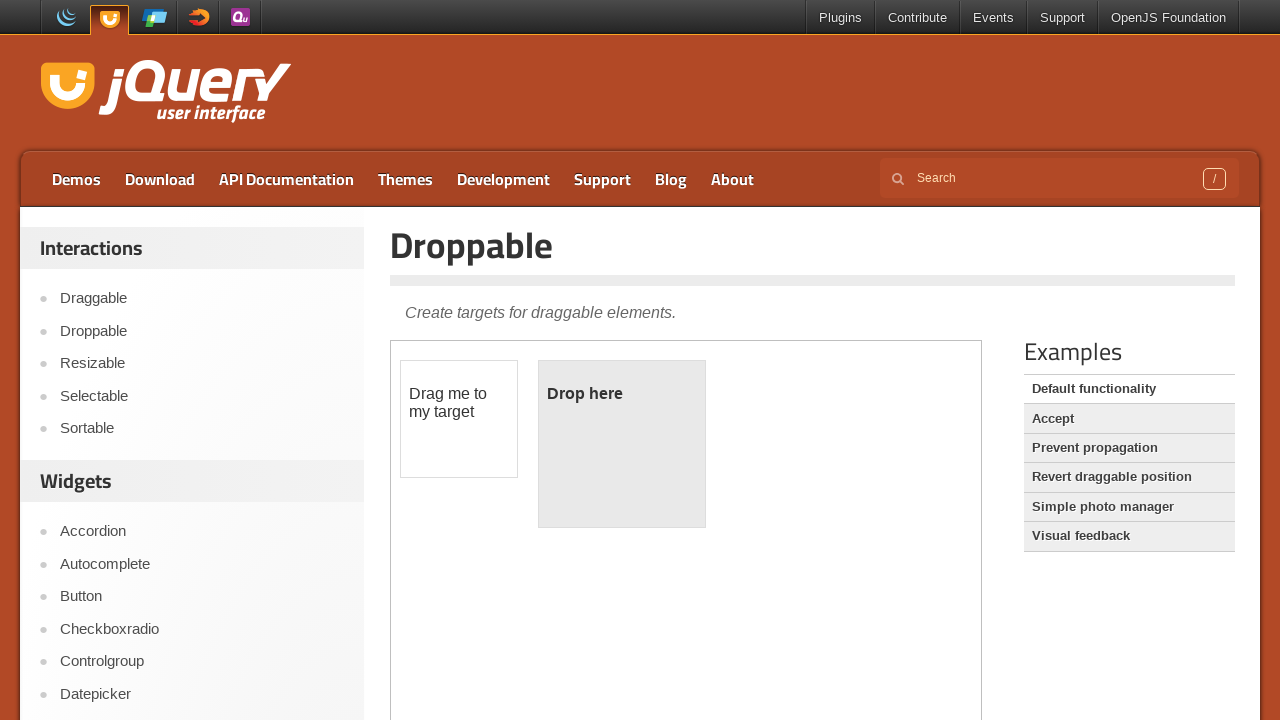

Pressed mouse button down to initiate drag at (459, 419)
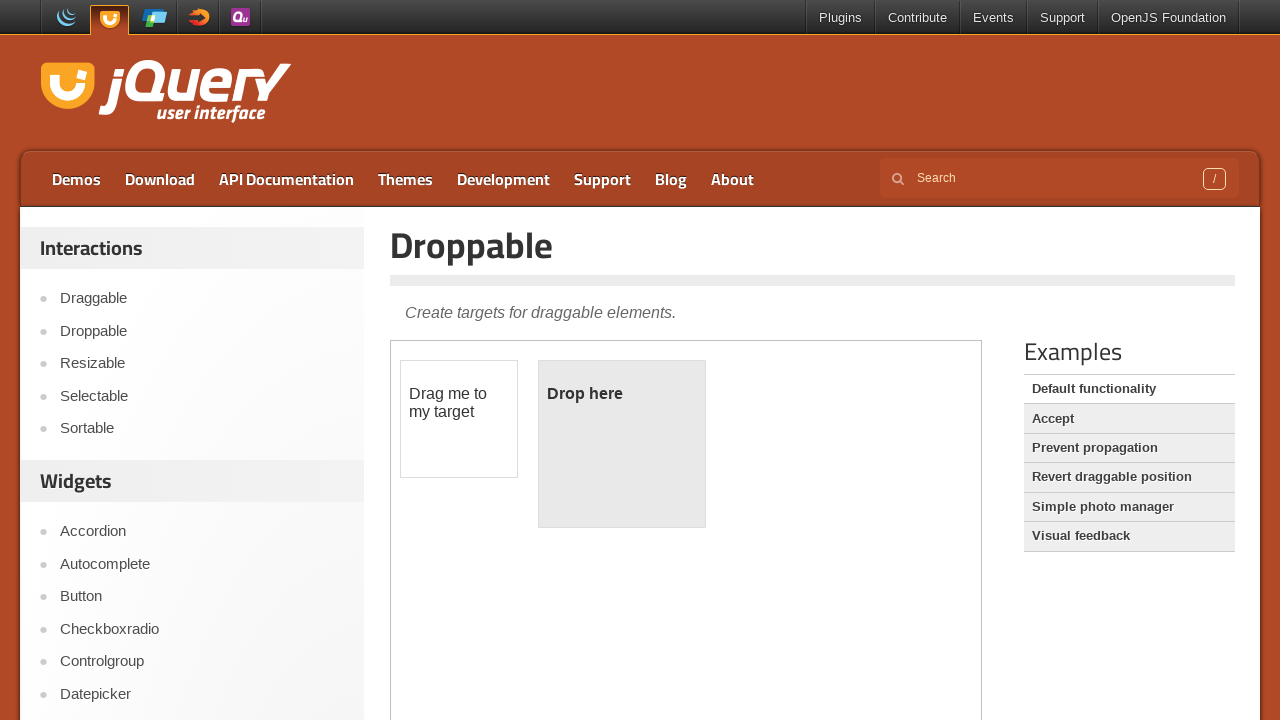

Dragged element to target offset (160px right, 30px down) at (619, 449)
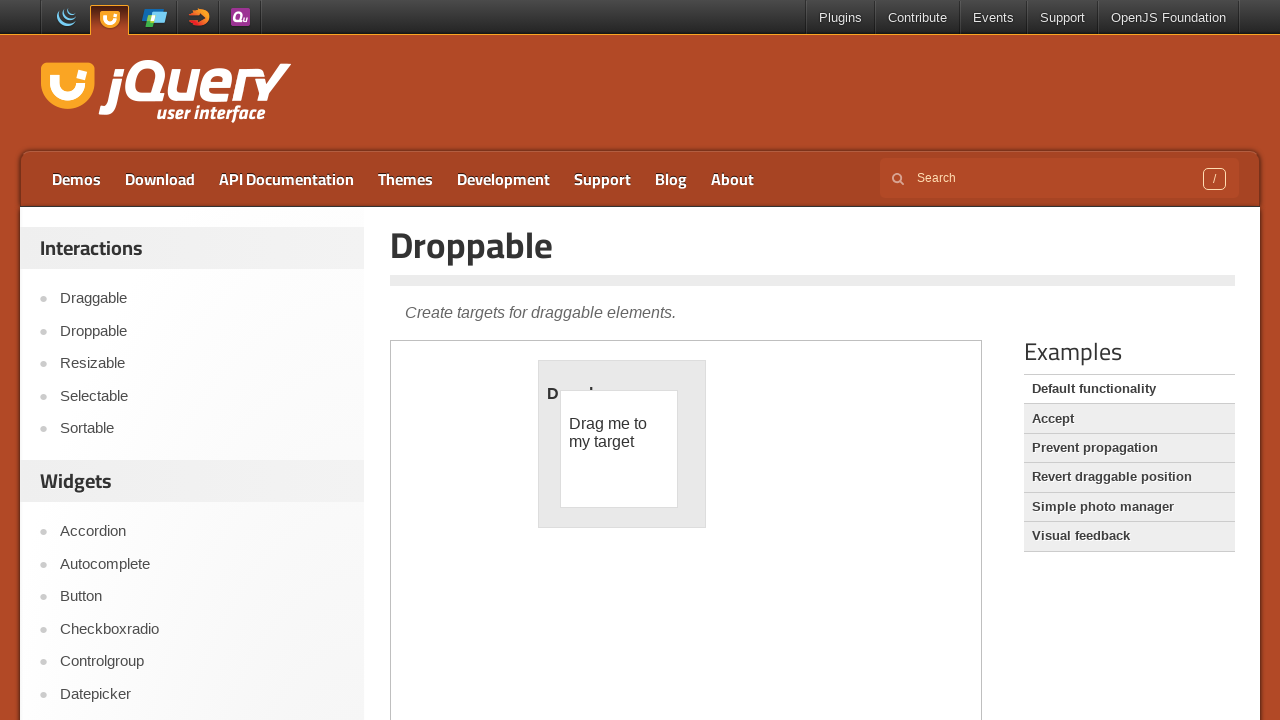

Released mouse button to complete drag and drop at (619, 449)
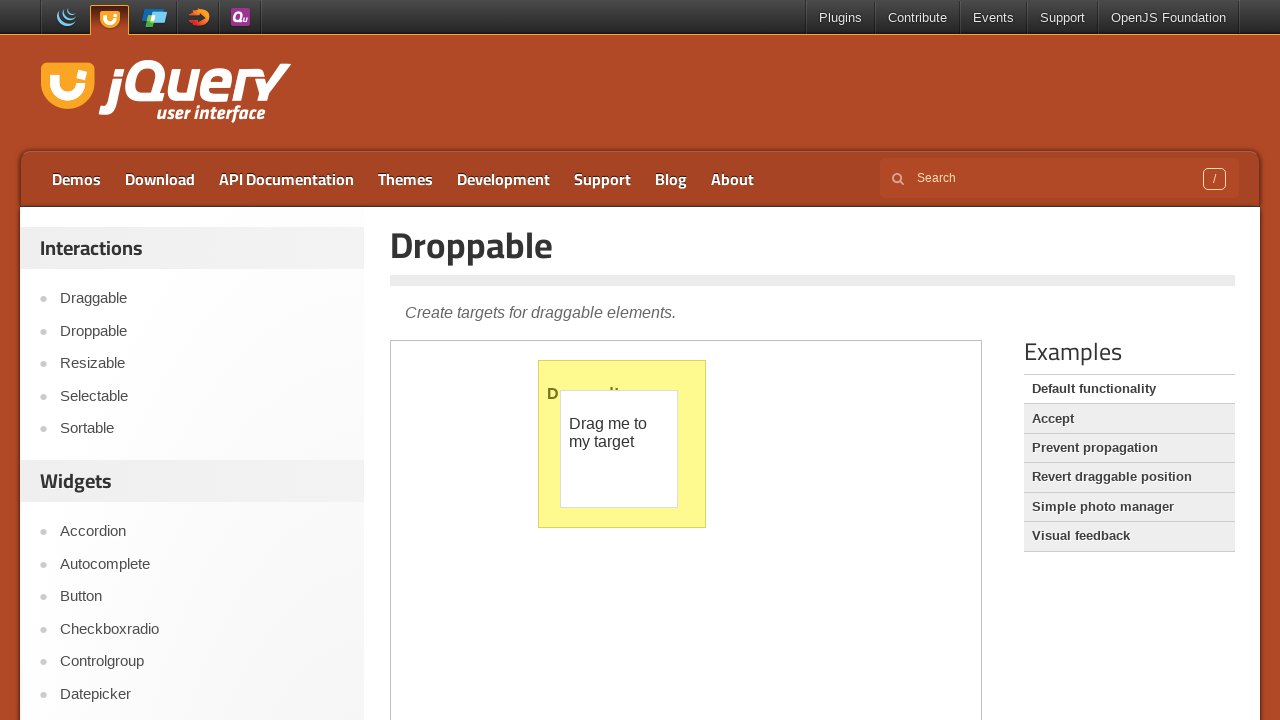

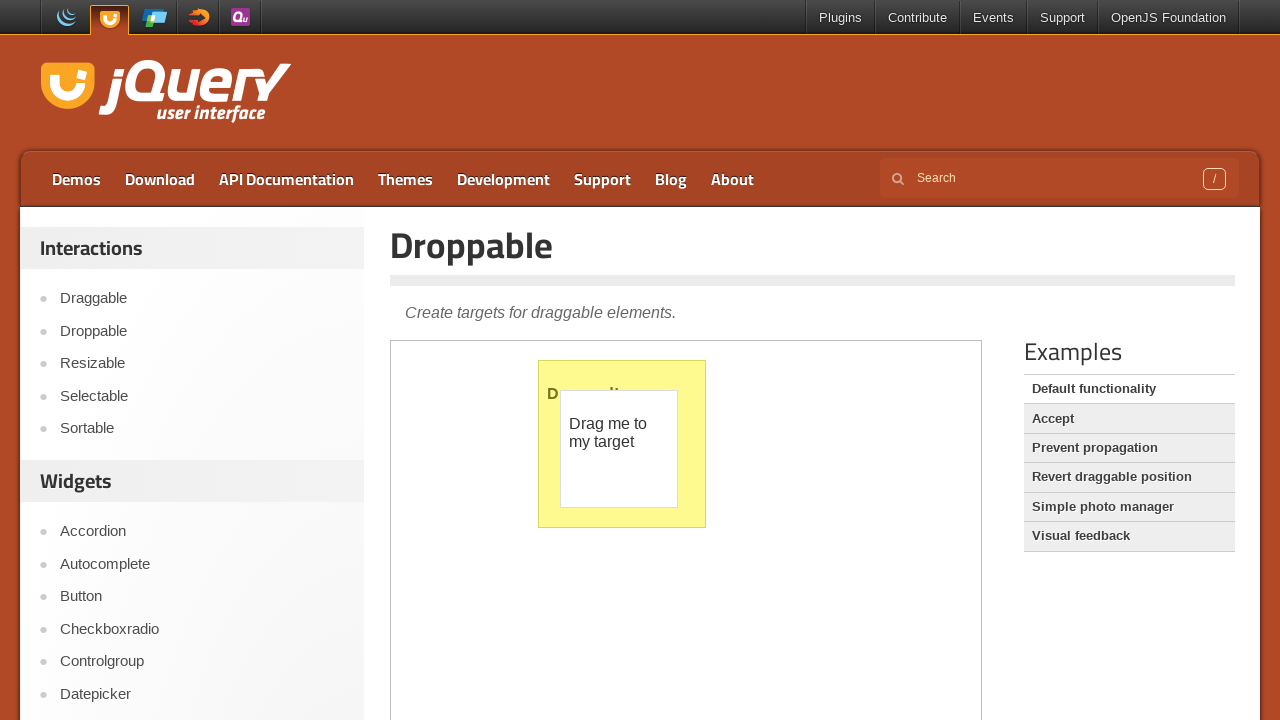